Navigates to a music website and verifies that popular artists are displayed in the list

Starting URL: https://workey.codeit.kr/music

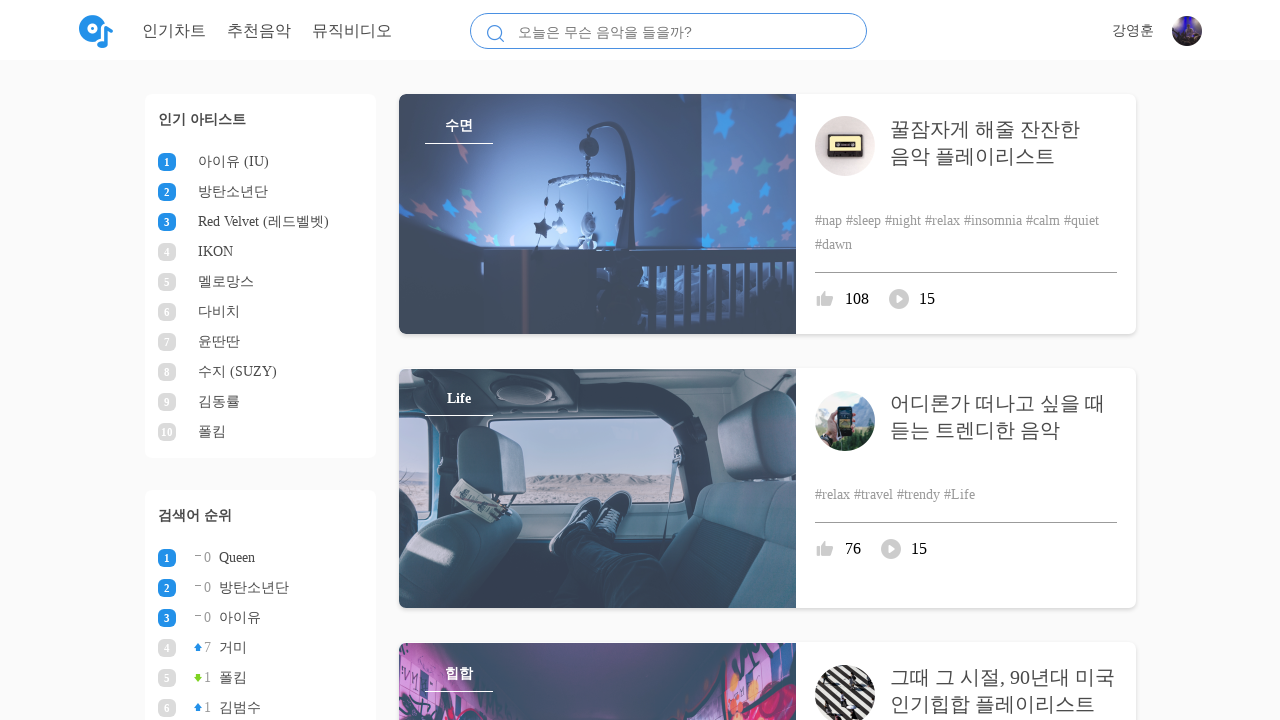

Navigated to music website
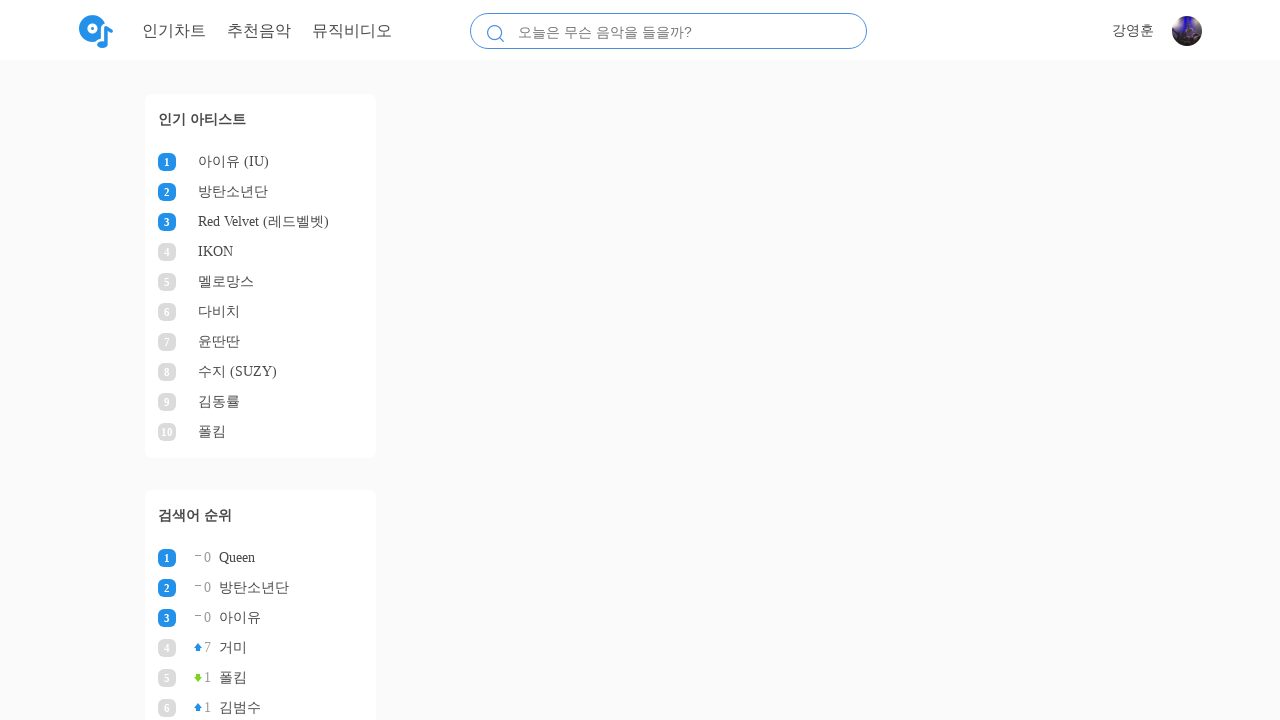

Popular artists list loaded
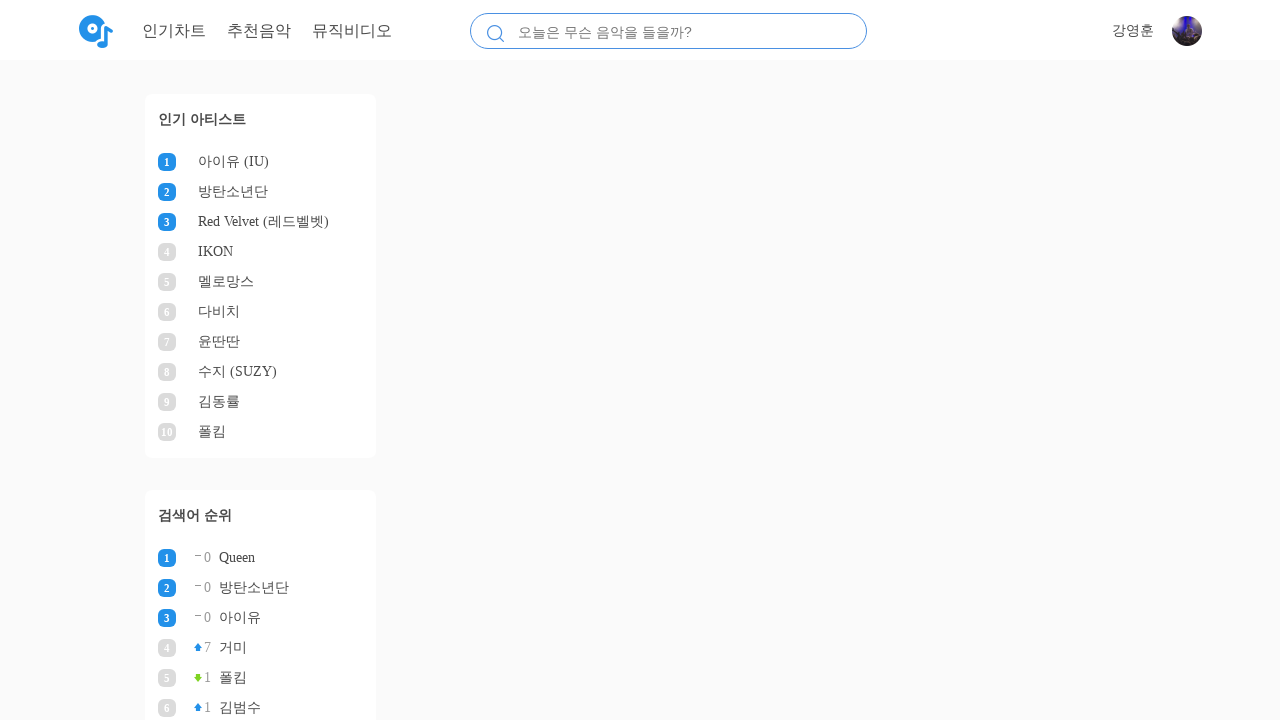

Retrieved 10 popular artists from the list
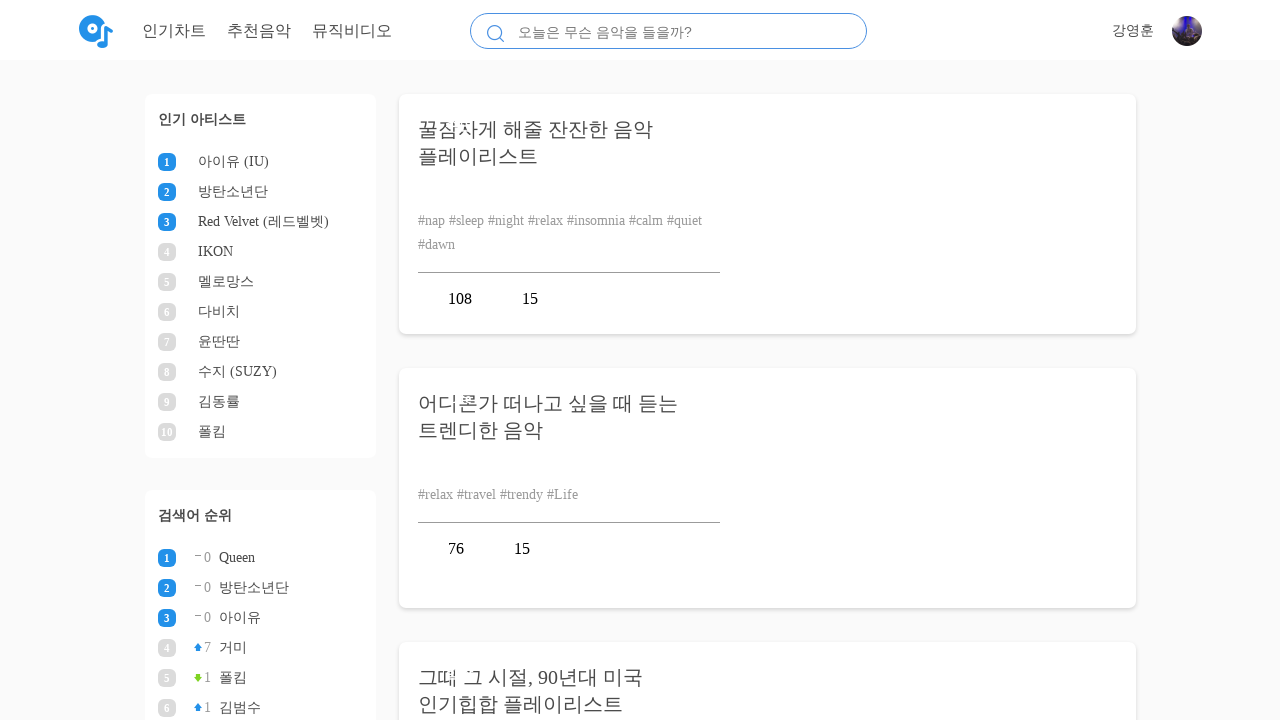

Verified that popular artists are displayed in the list
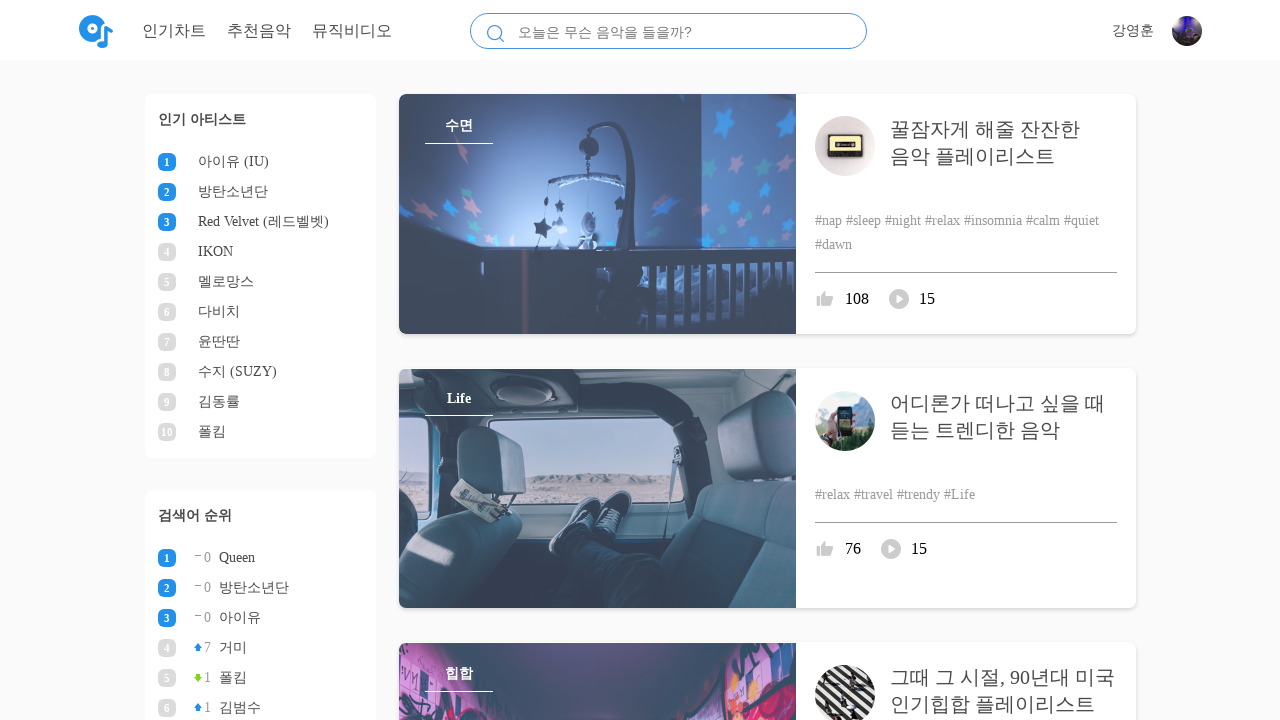

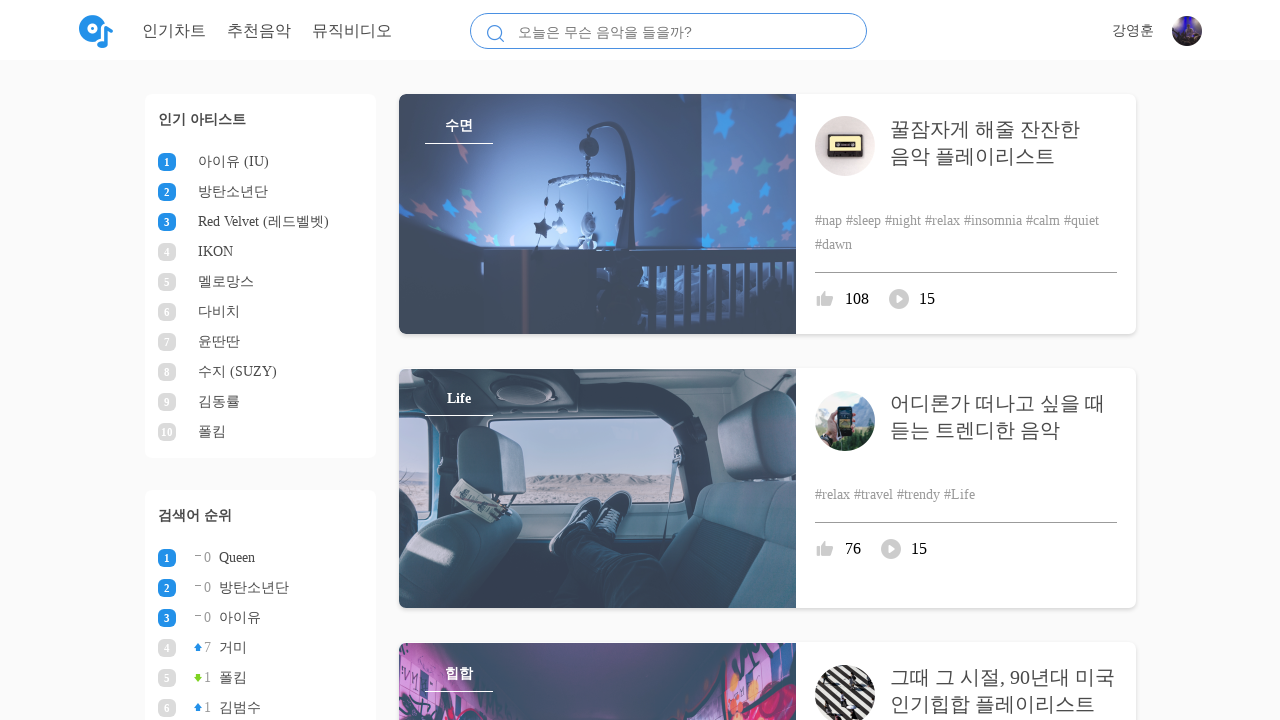